Tests sending keys to the username field by typing 'cd'

Starting URL: https://the-internet.herokuapp.com/login

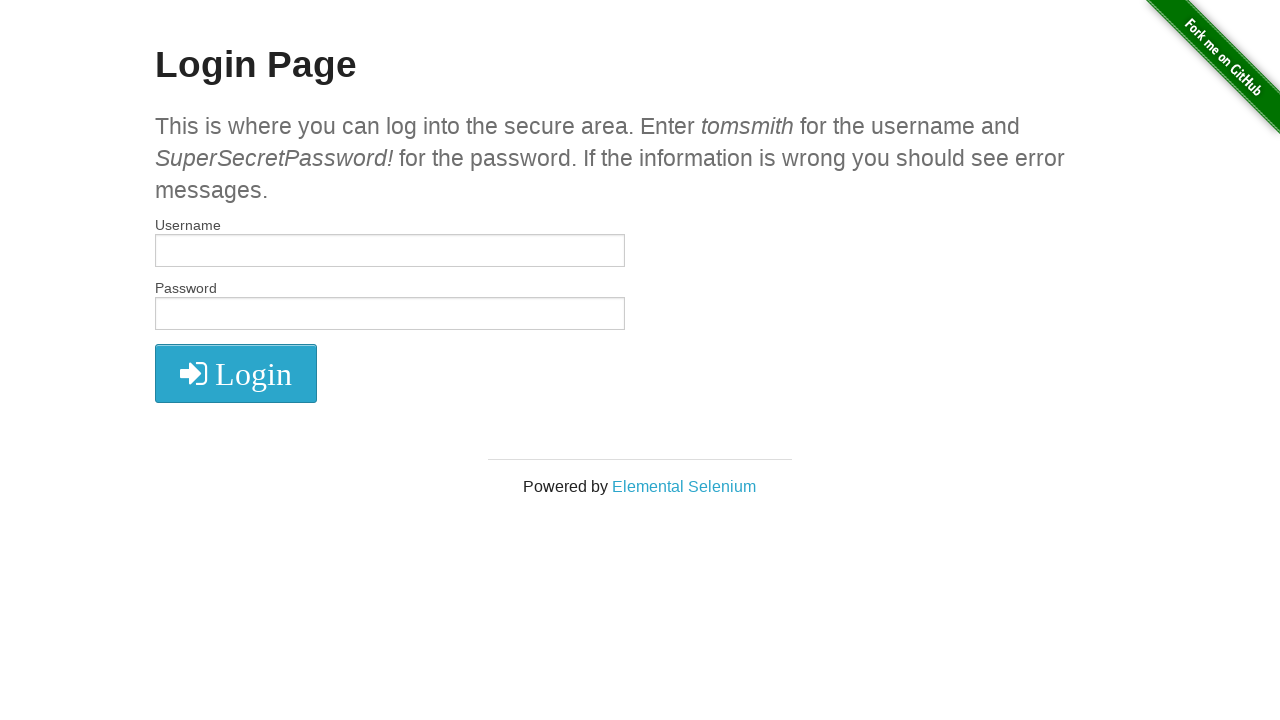

Typed 'cd' into the username field on input[type='text']
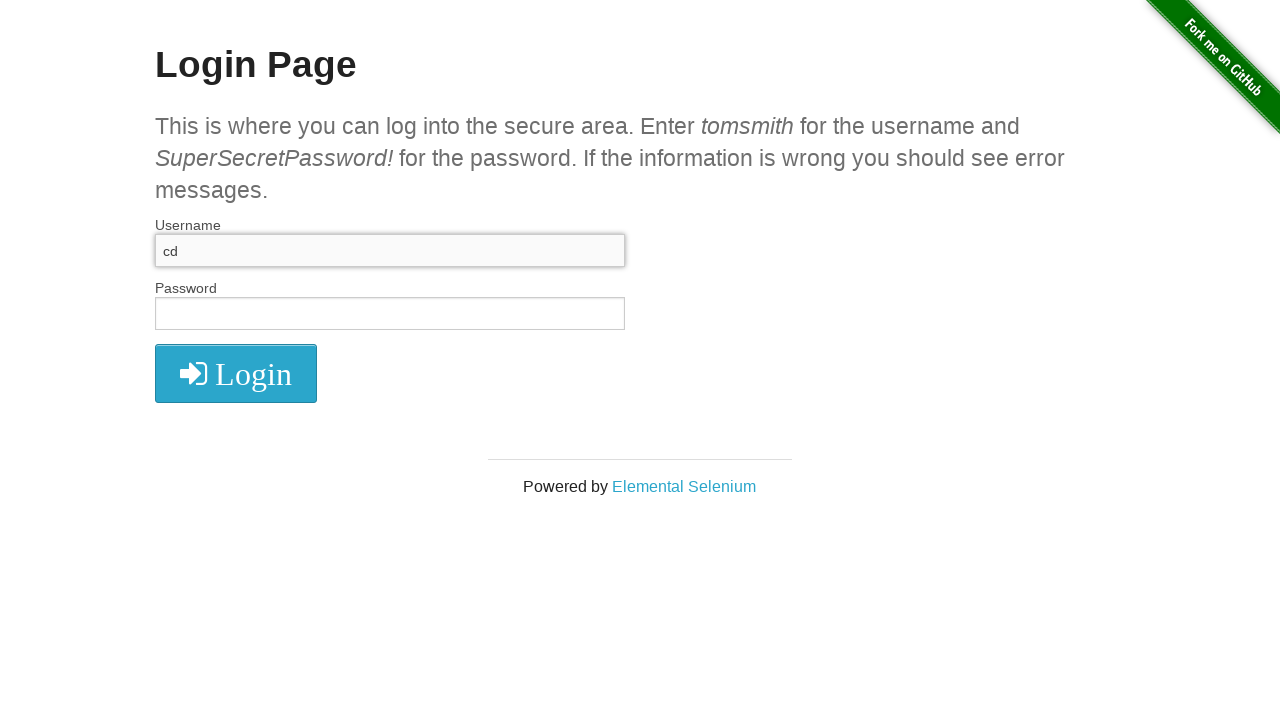

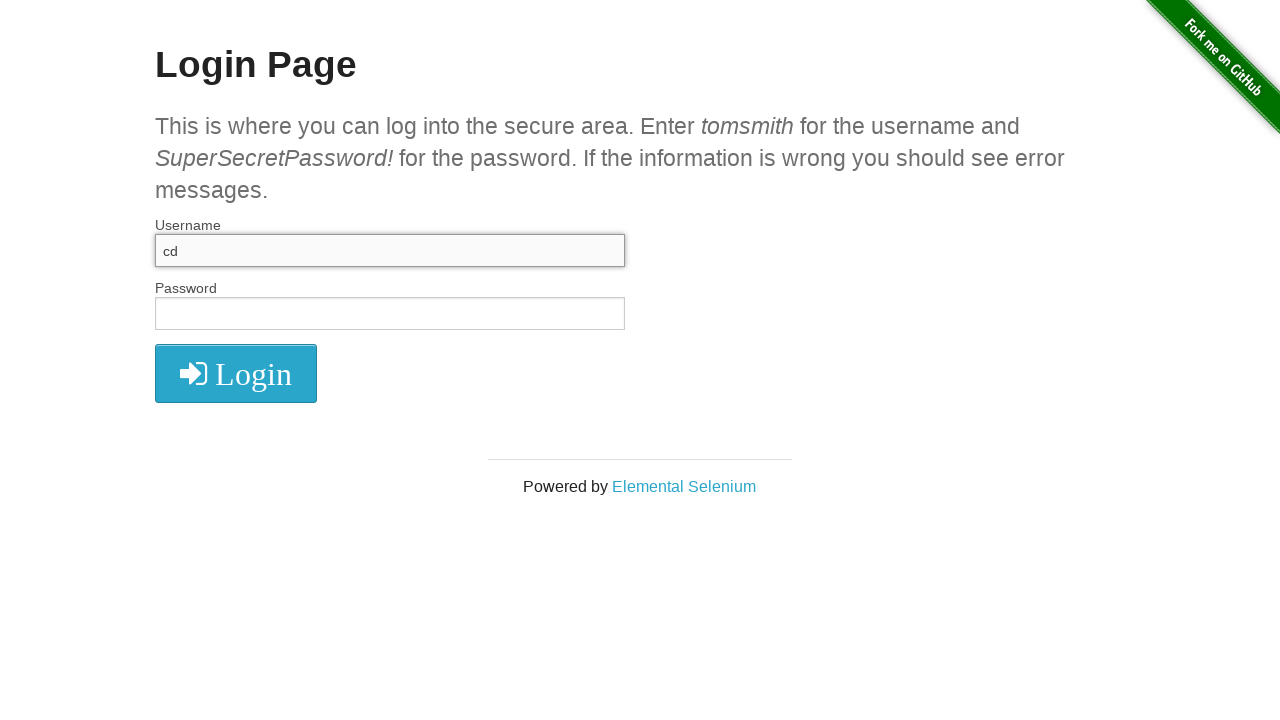